Fills out a data types form with valid data, submits it, and verifies the address field shows success styling

Starting URL: https://bonigarcia.dev/selenium-webdriver-java/data-types.html

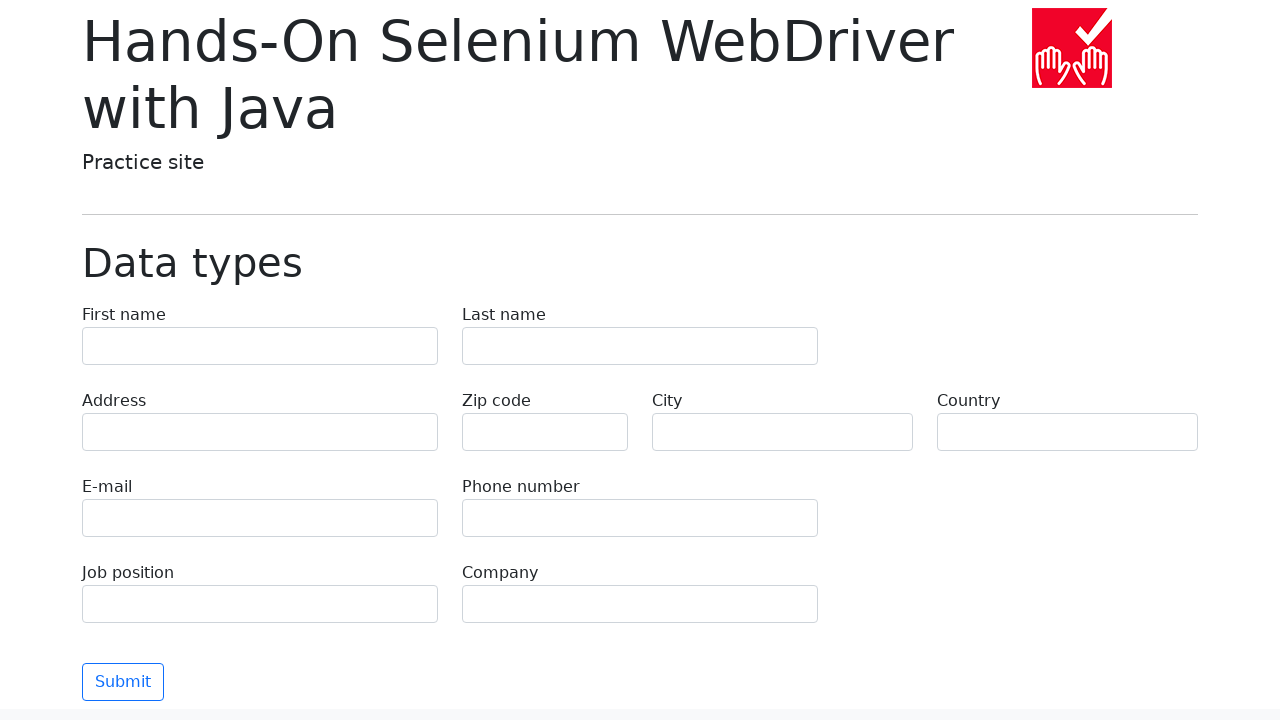

Filled first name field with 'Иван' on input[name='first-name']
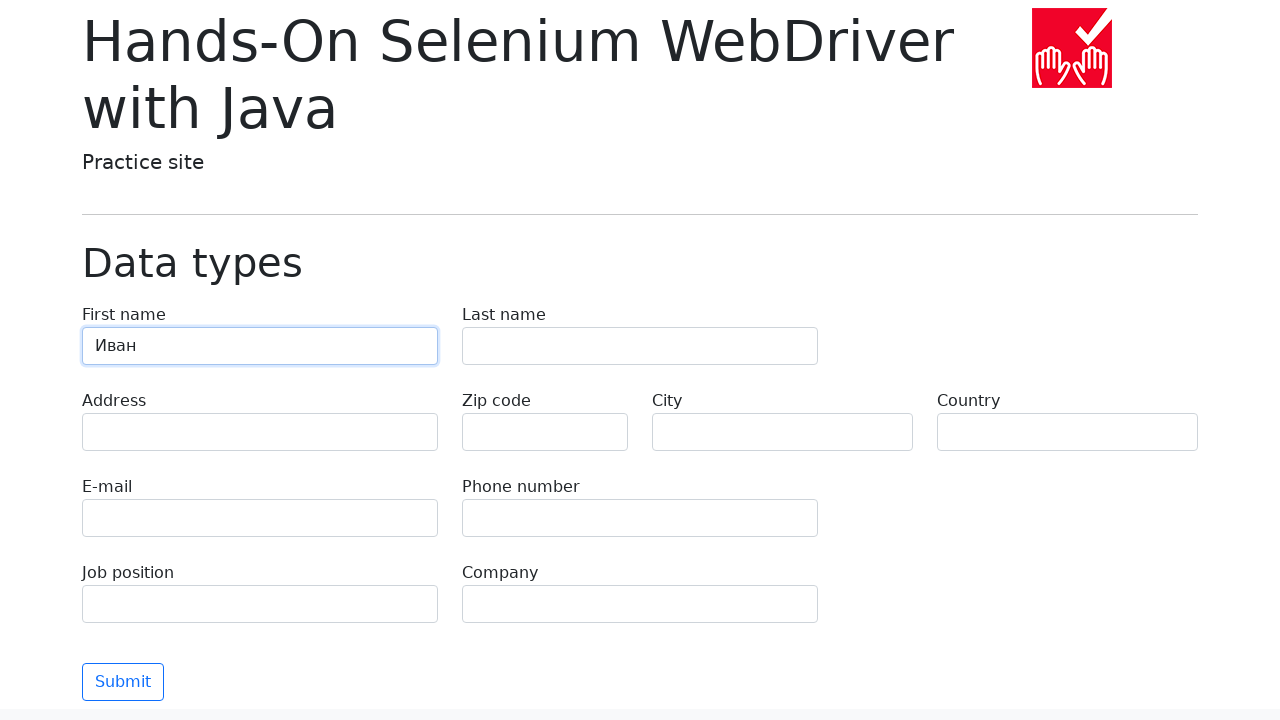

Filled last name field with 'Петров' on input[name='last-name']
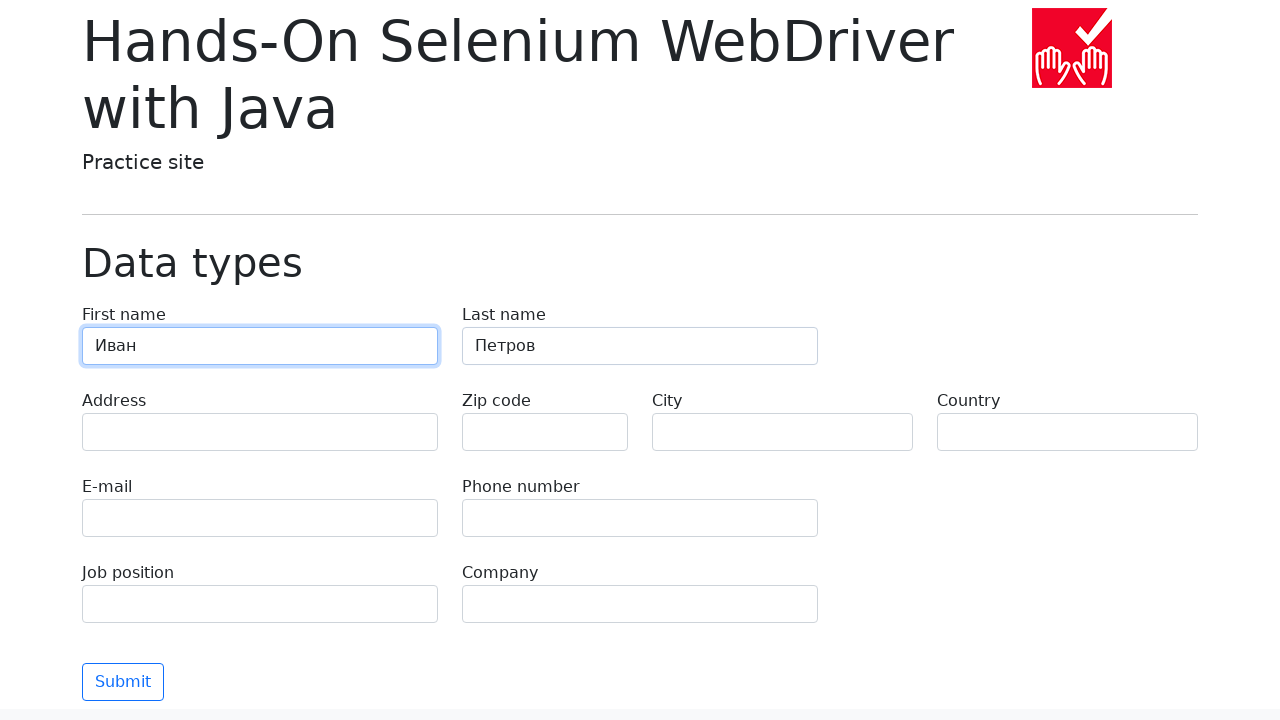

Filled address field with 'Ленина, 55-3' on input[name='address']
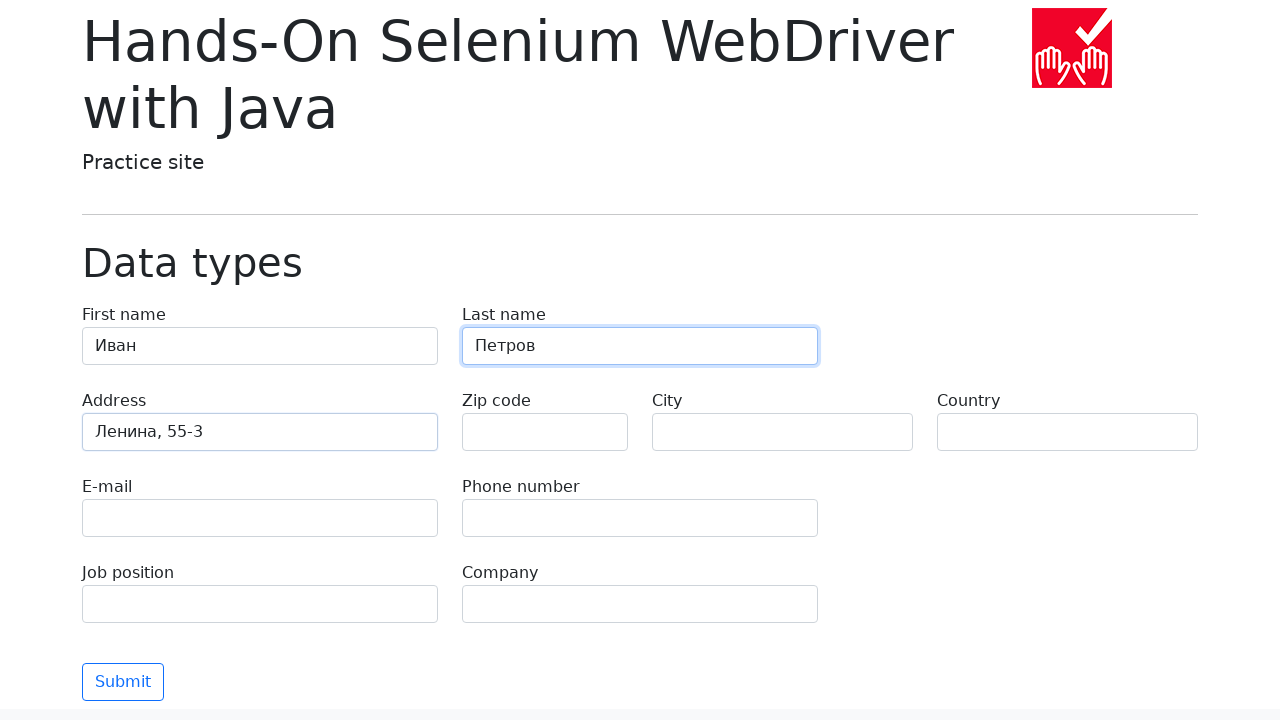

Filled email field with 'test@skypro.com' on input[name='e-mail']
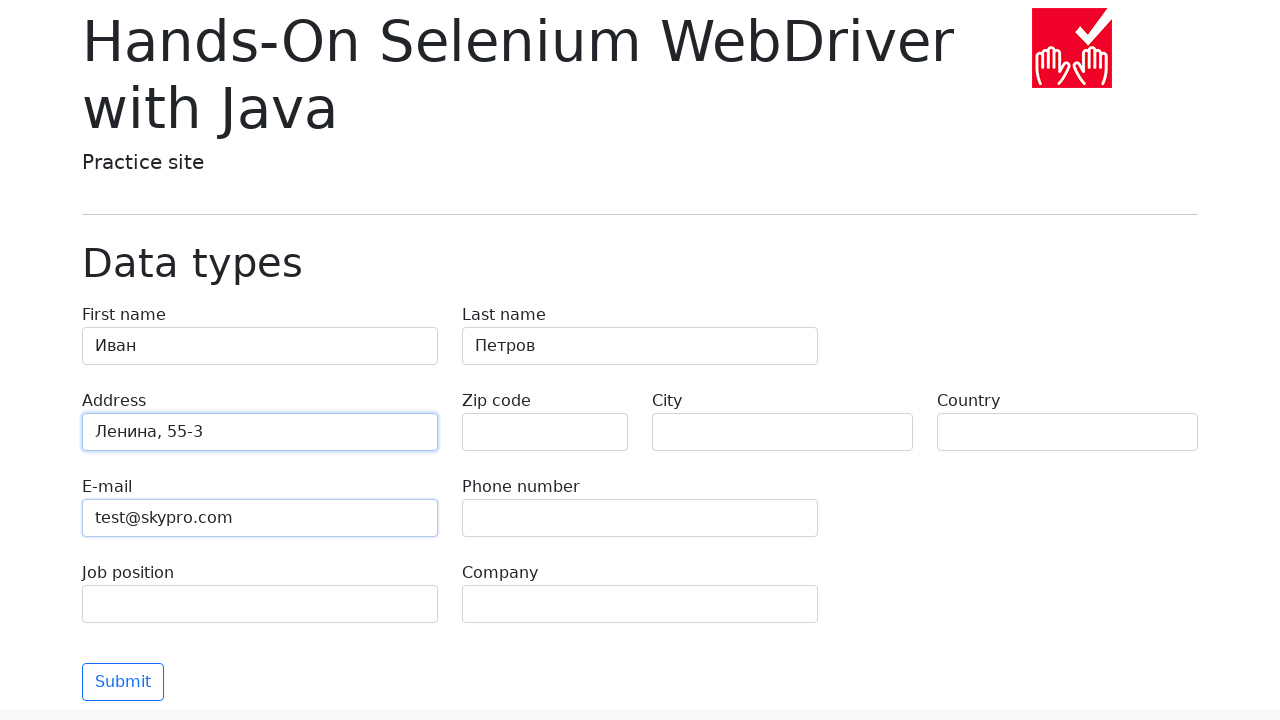

Filled phone field with '+7985899998787' on input[name='phone']
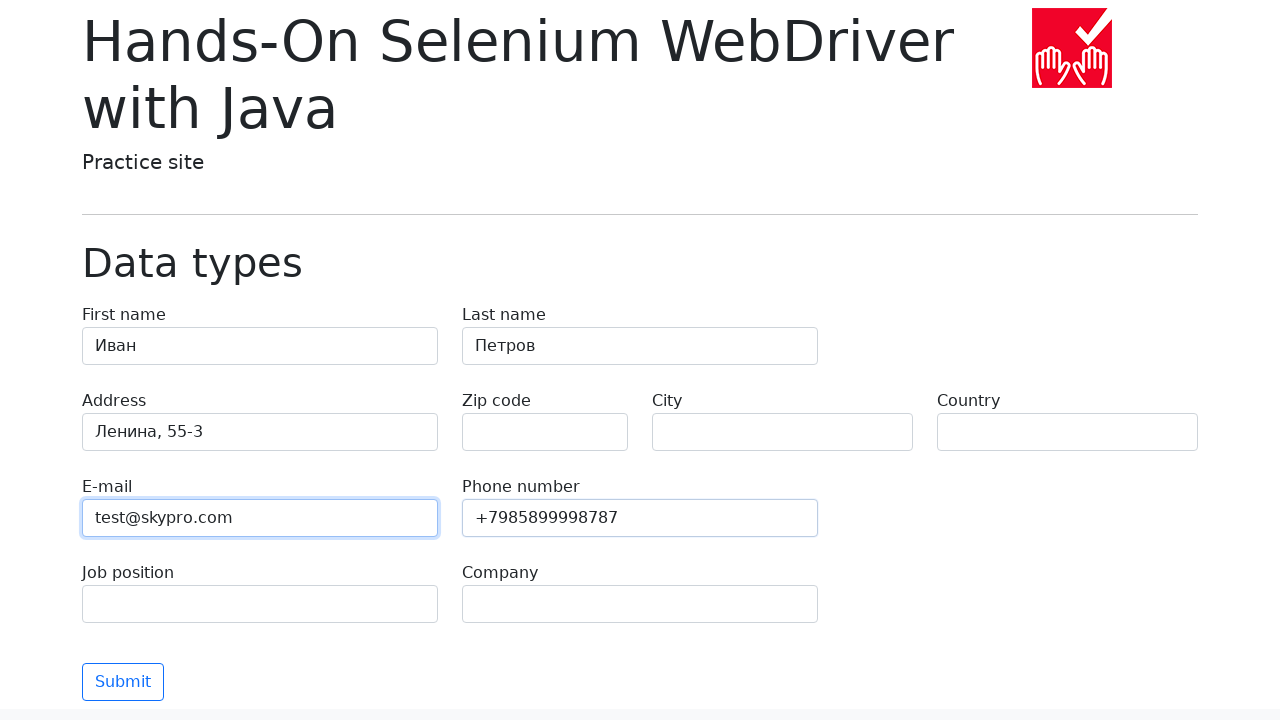

Cleared zip code field on input[name='zip-code']
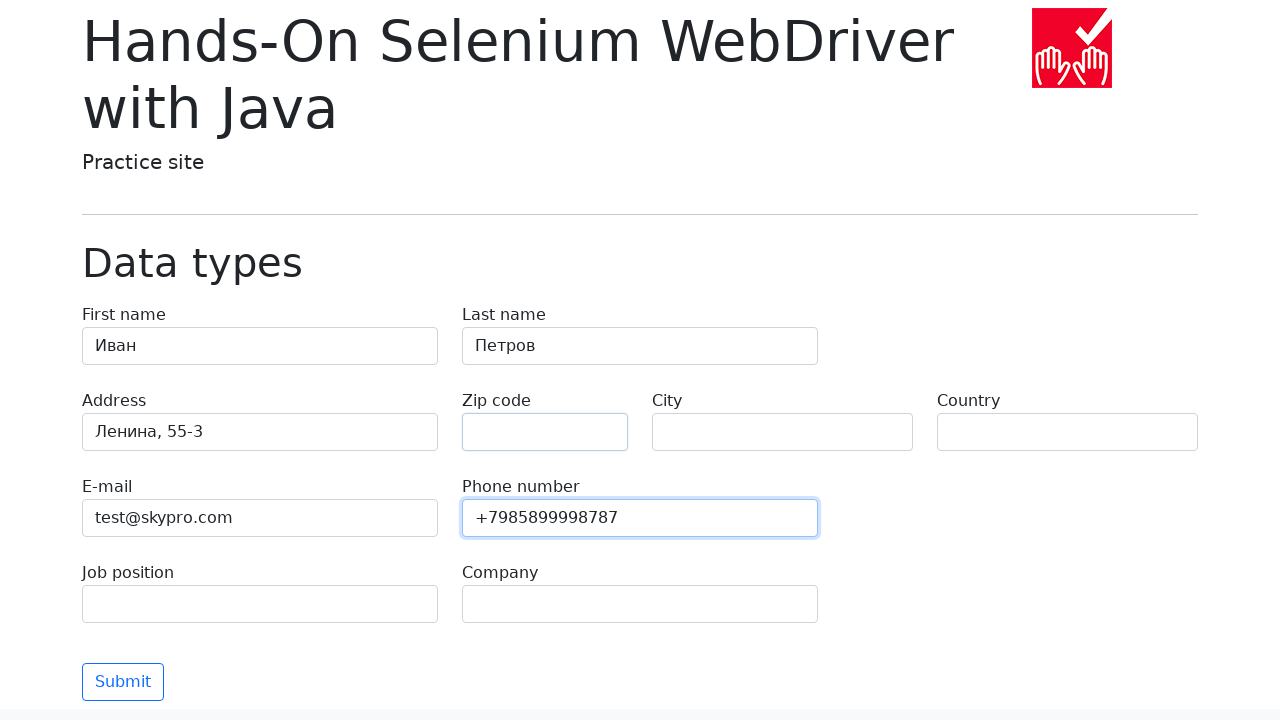

Filled city field with 'Москва' on input[name='city']
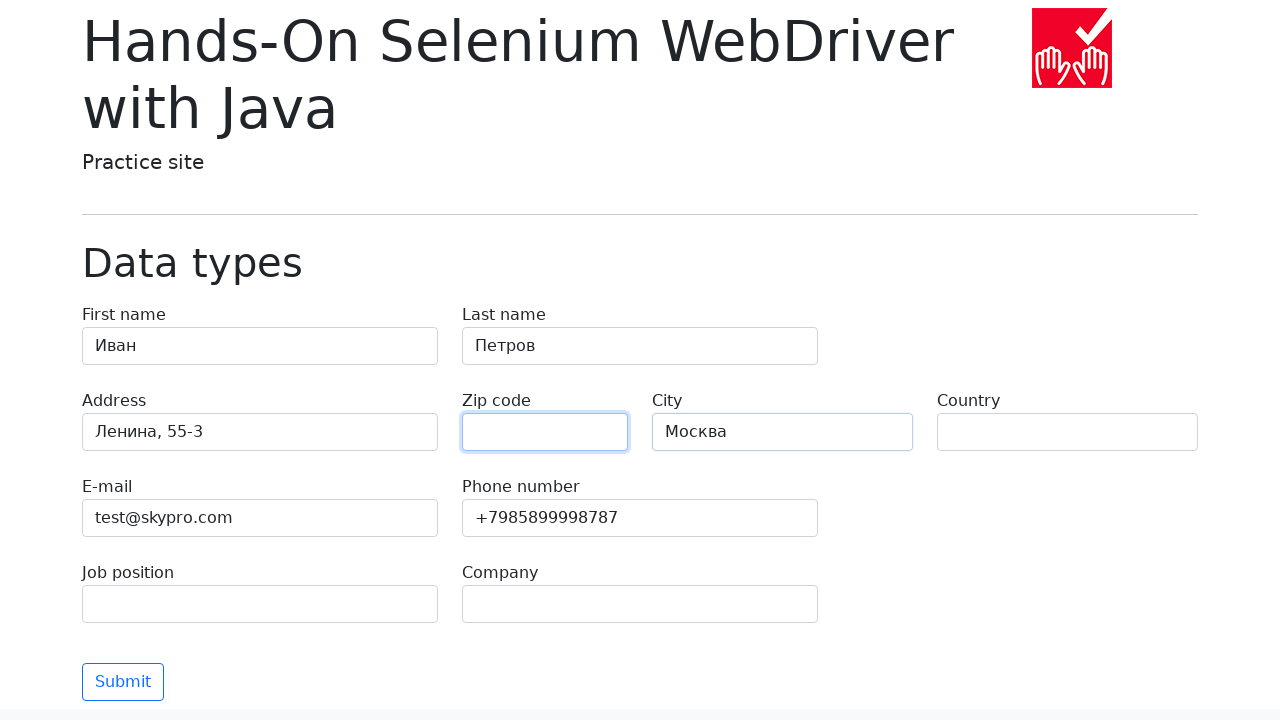

Filled country field with 'Россия' on input[name='country']
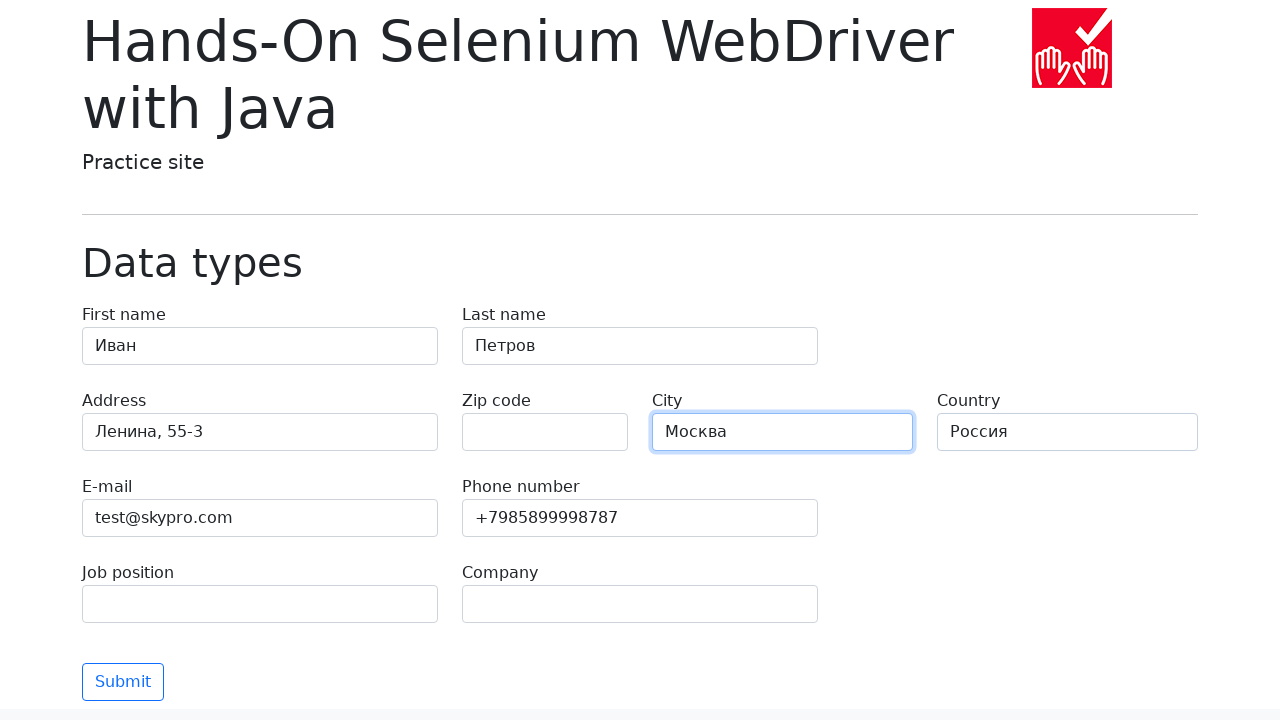

Filled job position field with 'QA' on input[name='job-position']
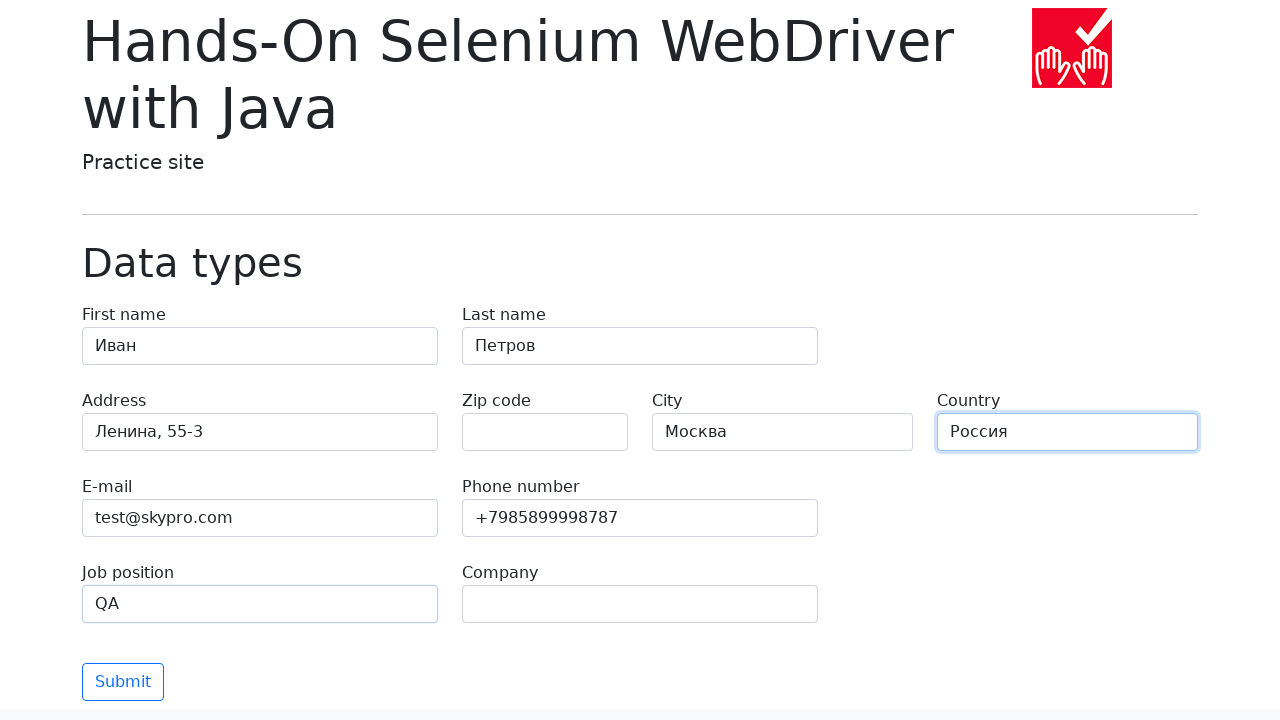

Filled company field with 'SkyPro' on input[name='company']
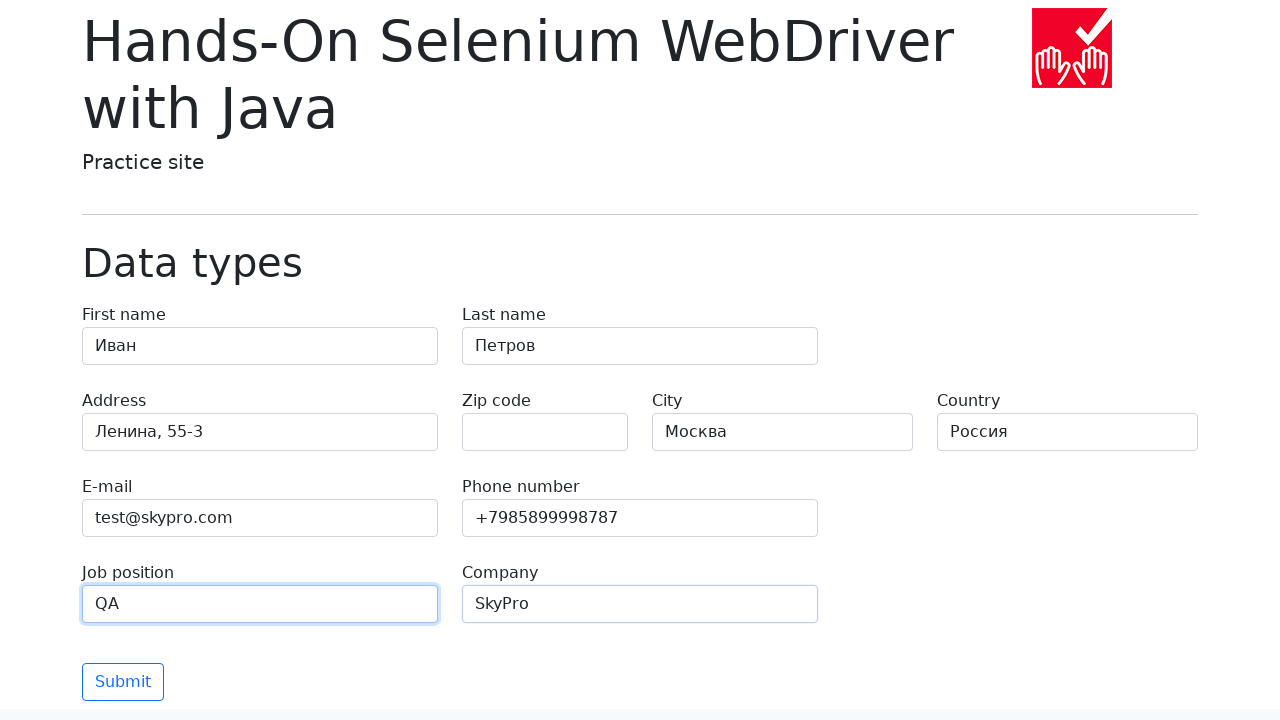

Clicked submit button to submit the form at (123, 682) on button
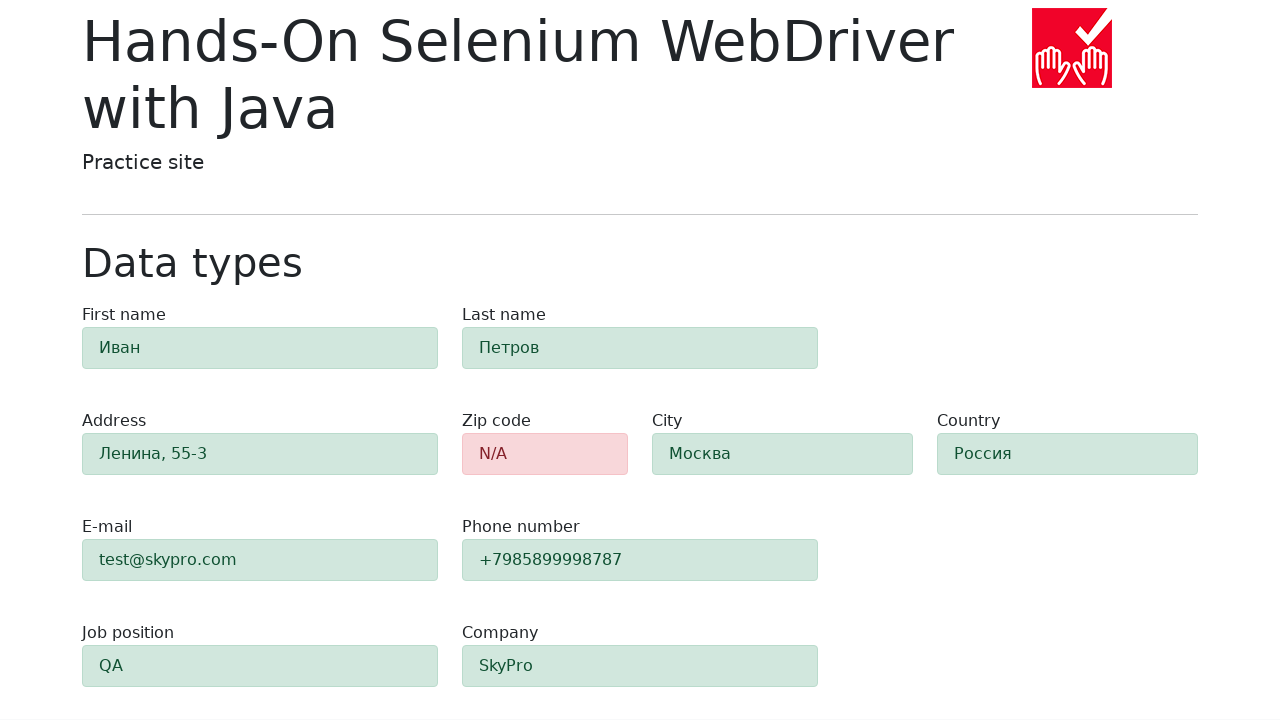

Address field validation completed and element is present
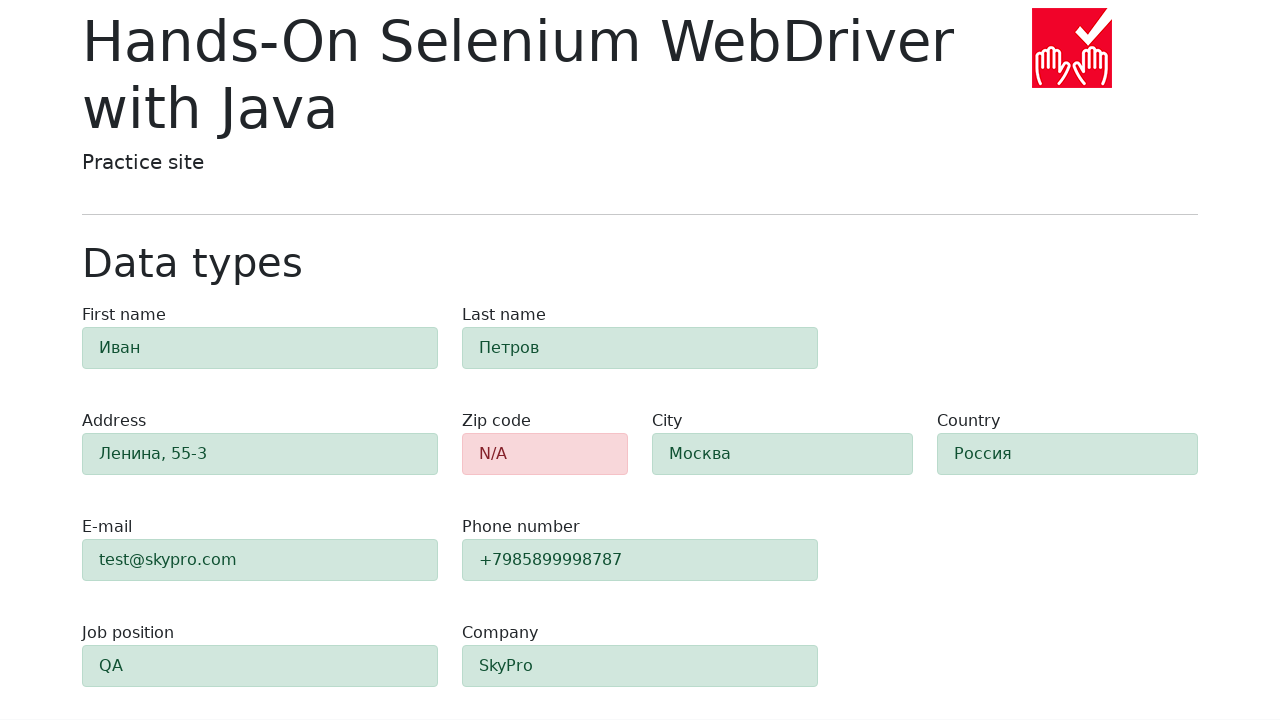

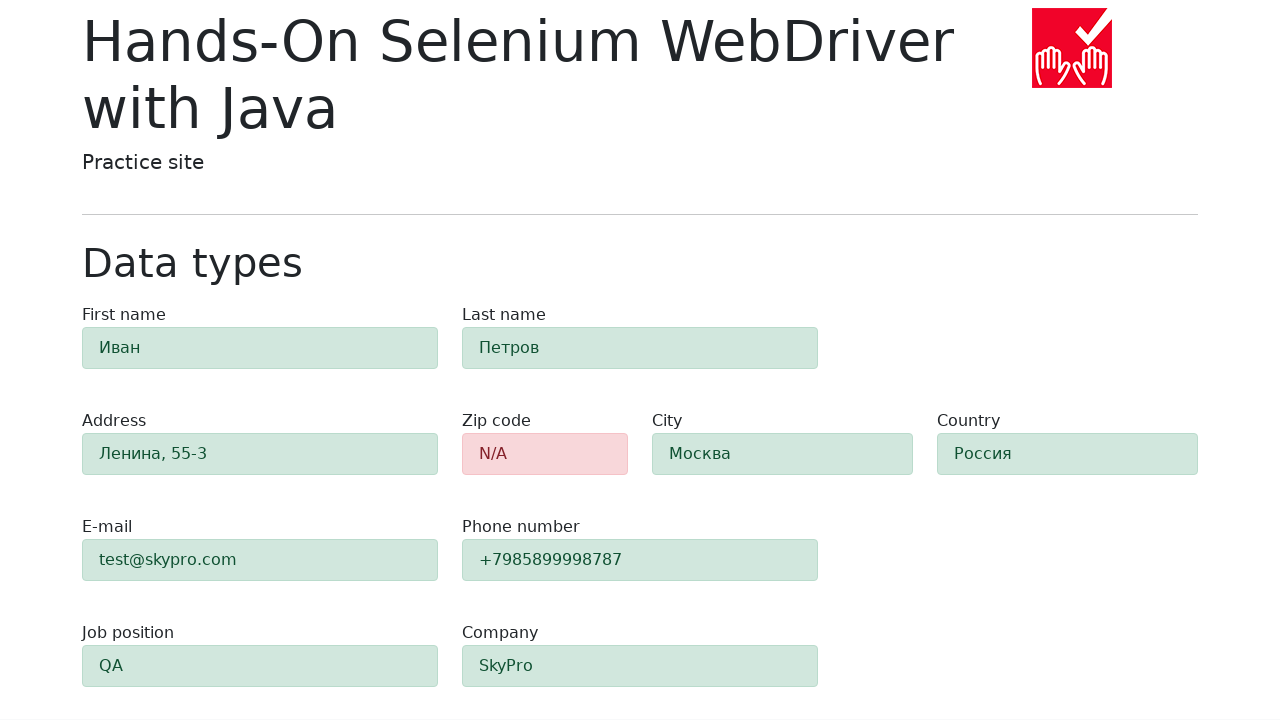